Tests that an unsaved change to an employee's name doesn't persist when navigating to another employee and back

Starting URL: https://devmountain-qa.github.io/employee-manager/1.2_Version/index.html

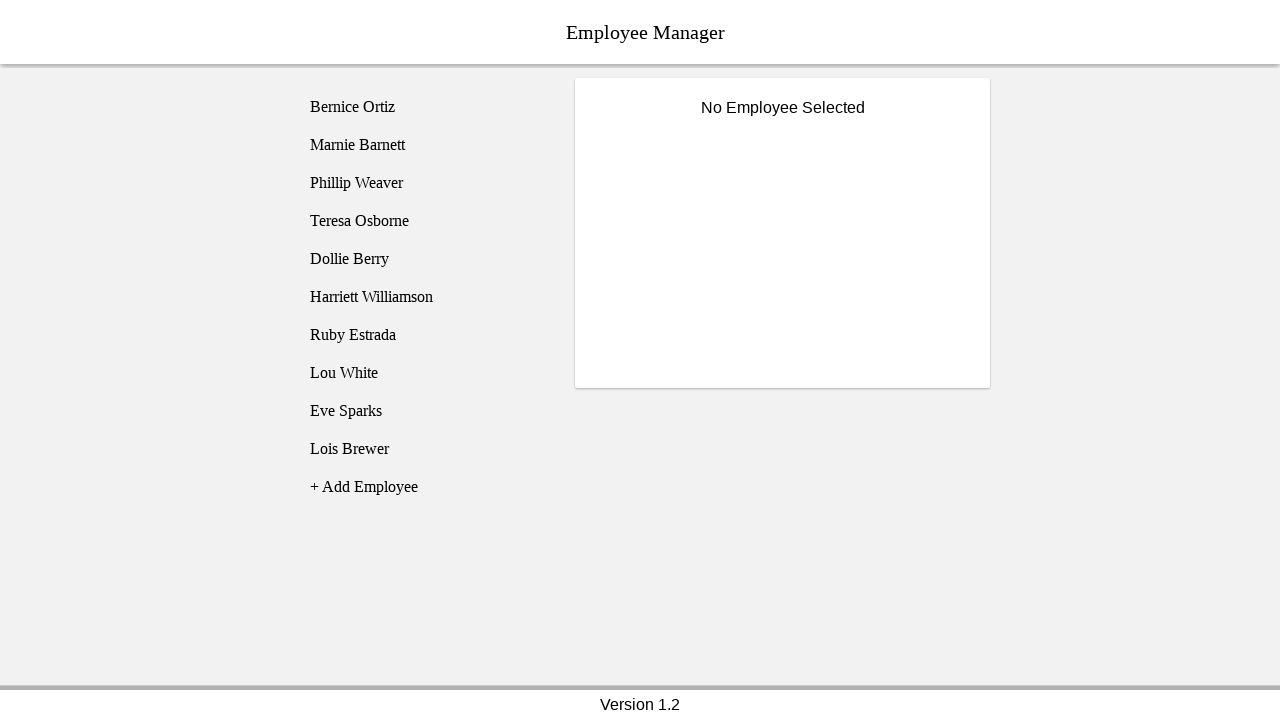

Clicked on Bernice employee at (425, 107) on [name='employee1']
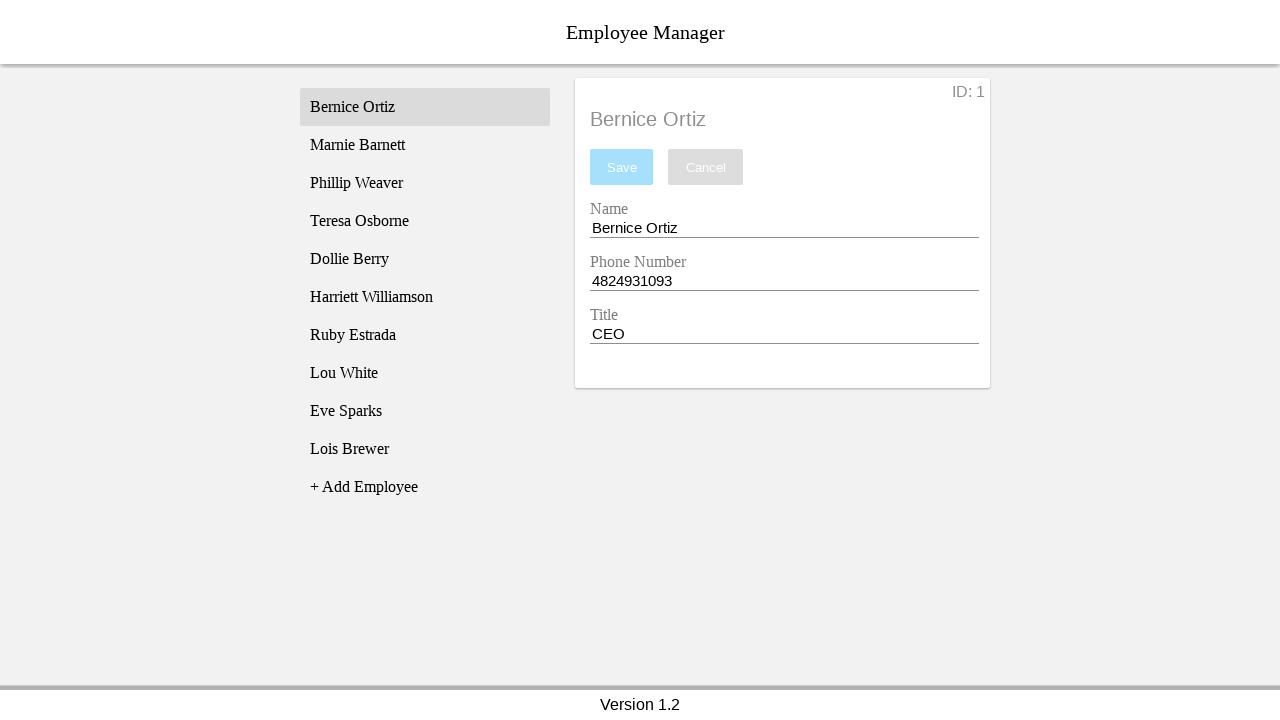

Name input field became visible
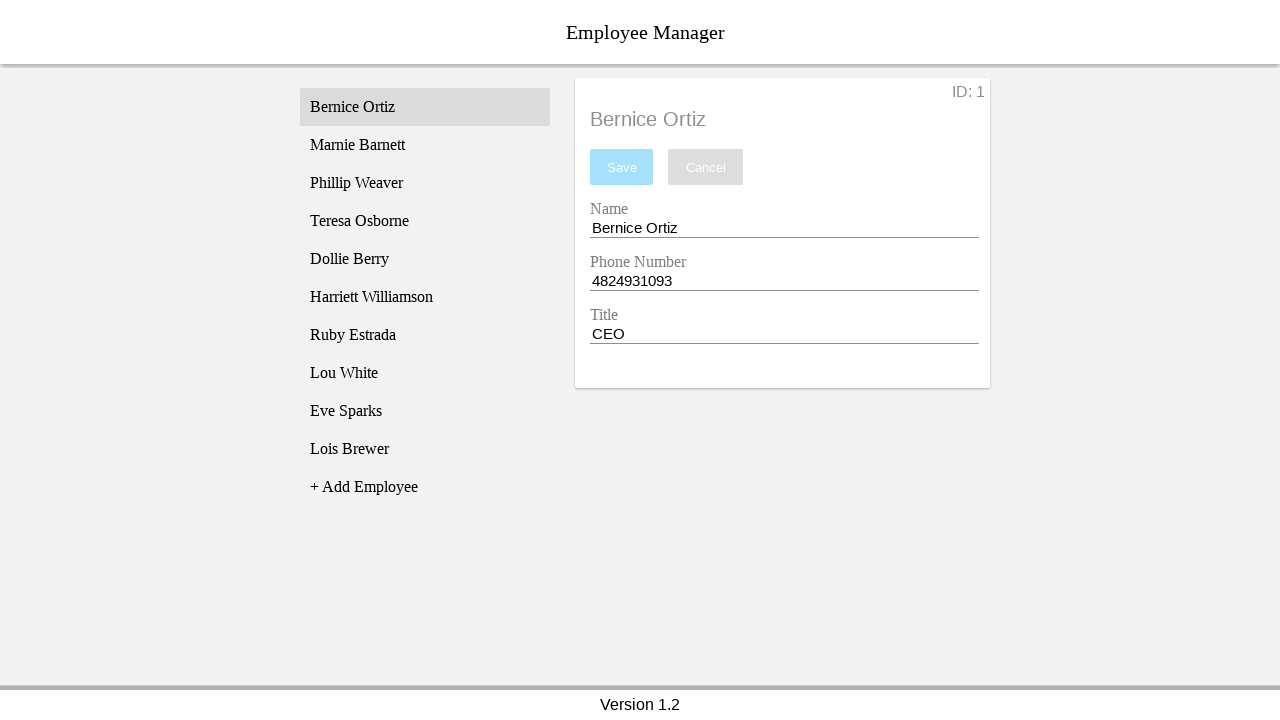

Changed Bernice's name to 'Test Name' without saving on [name='nameEntry']
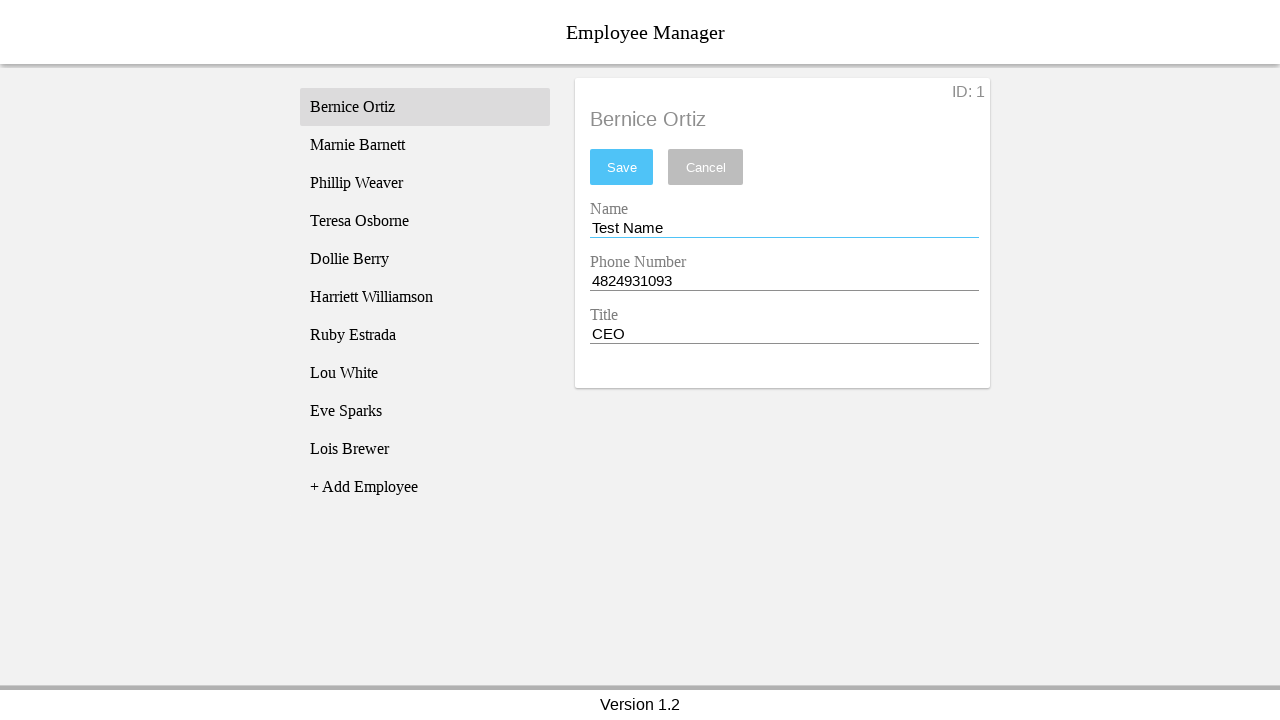

Clicked on Phillip employee to navigate away at (425, 183) on [name='employee3']
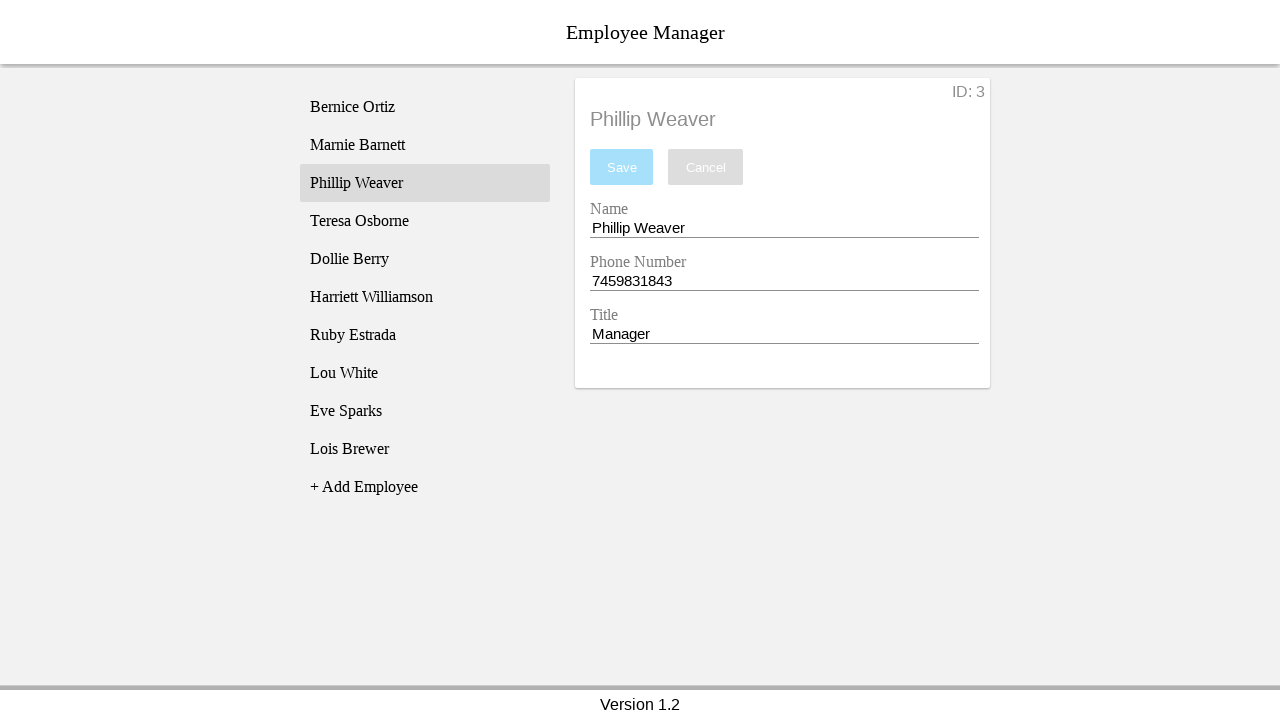

Phillip employee loaded and displayed
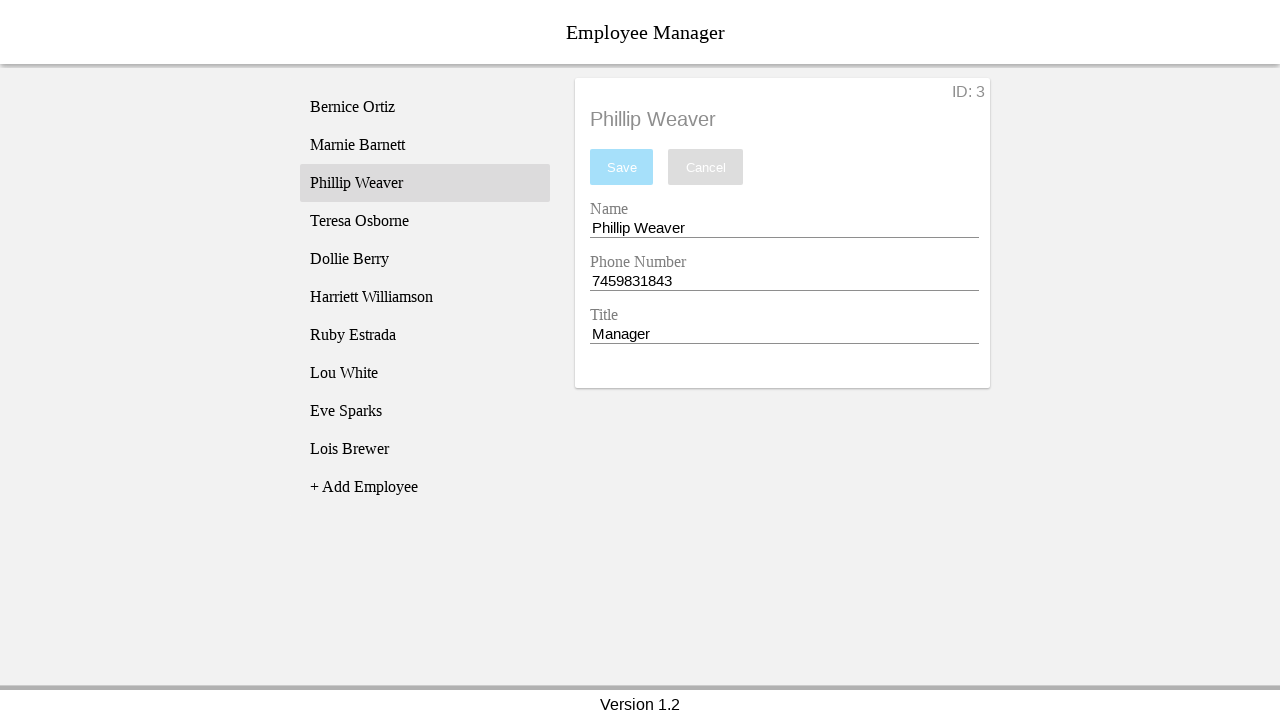

Clicked back on Bernice employee at (425, 107) on [name='employee1']
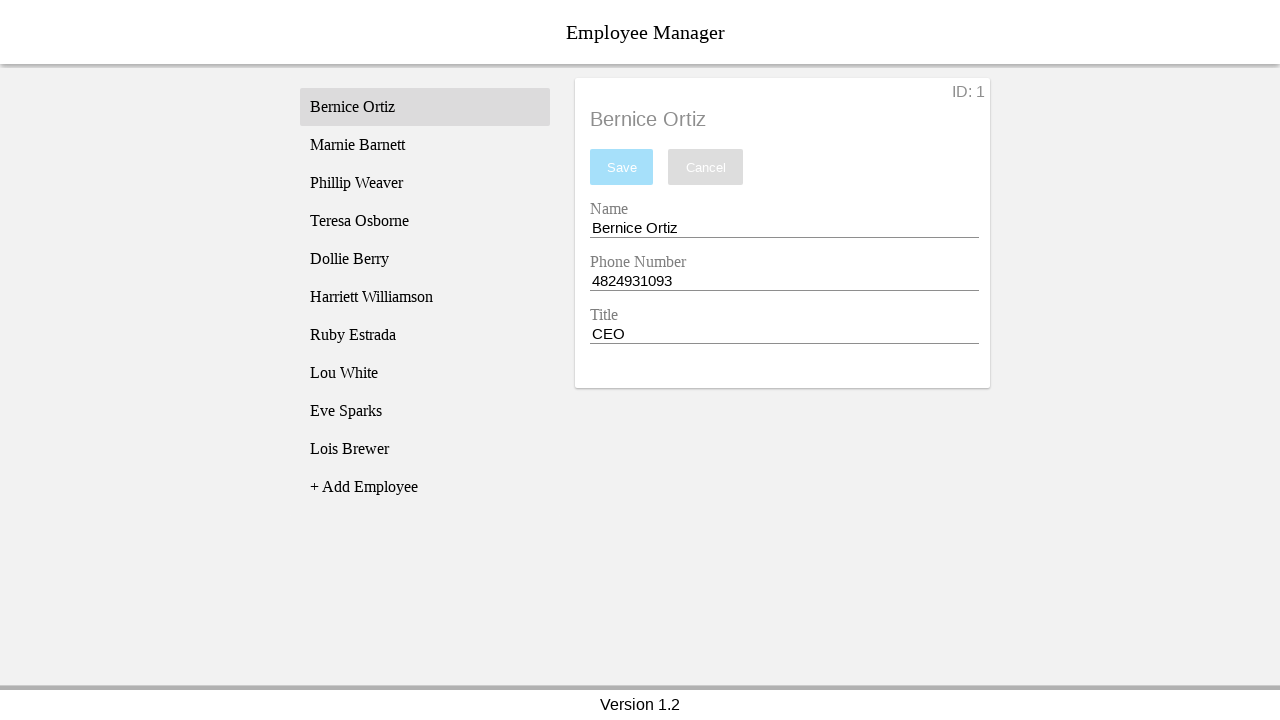

Bernice employee loaded and displayed again
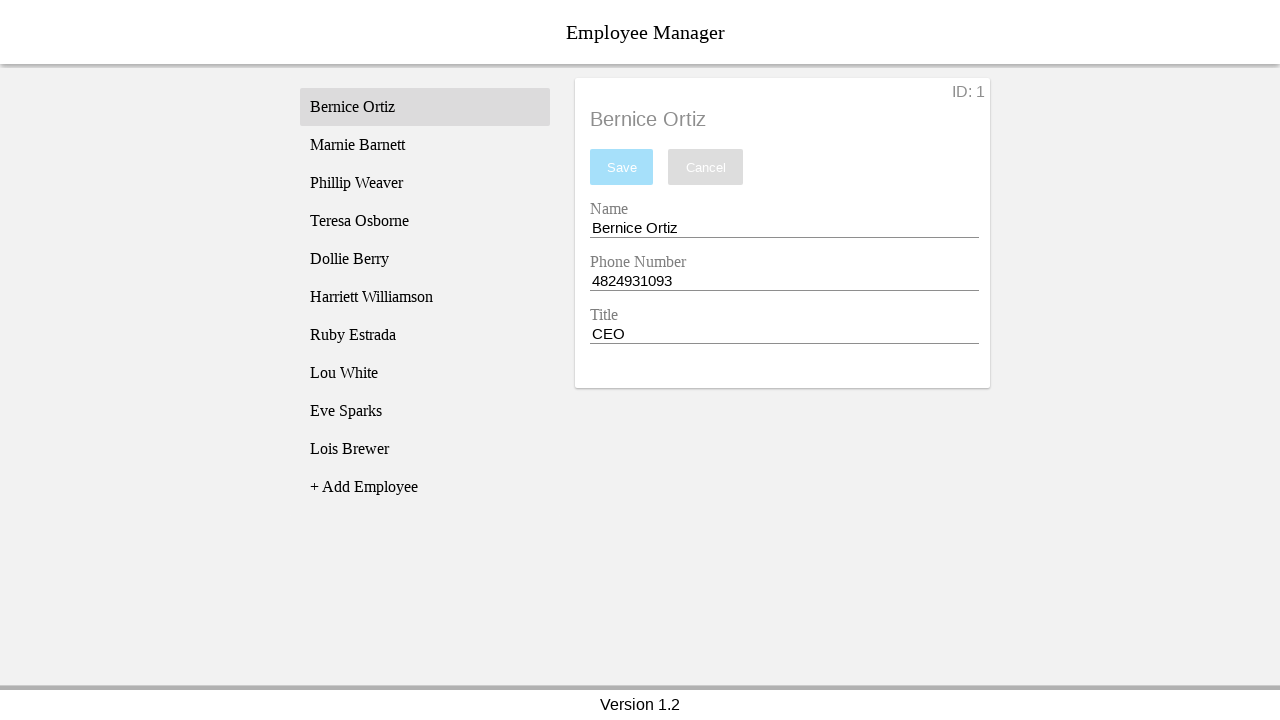

Verified that Bernice's name reverted to original 'Bernice Ortiz' (unsaved change did not persist)
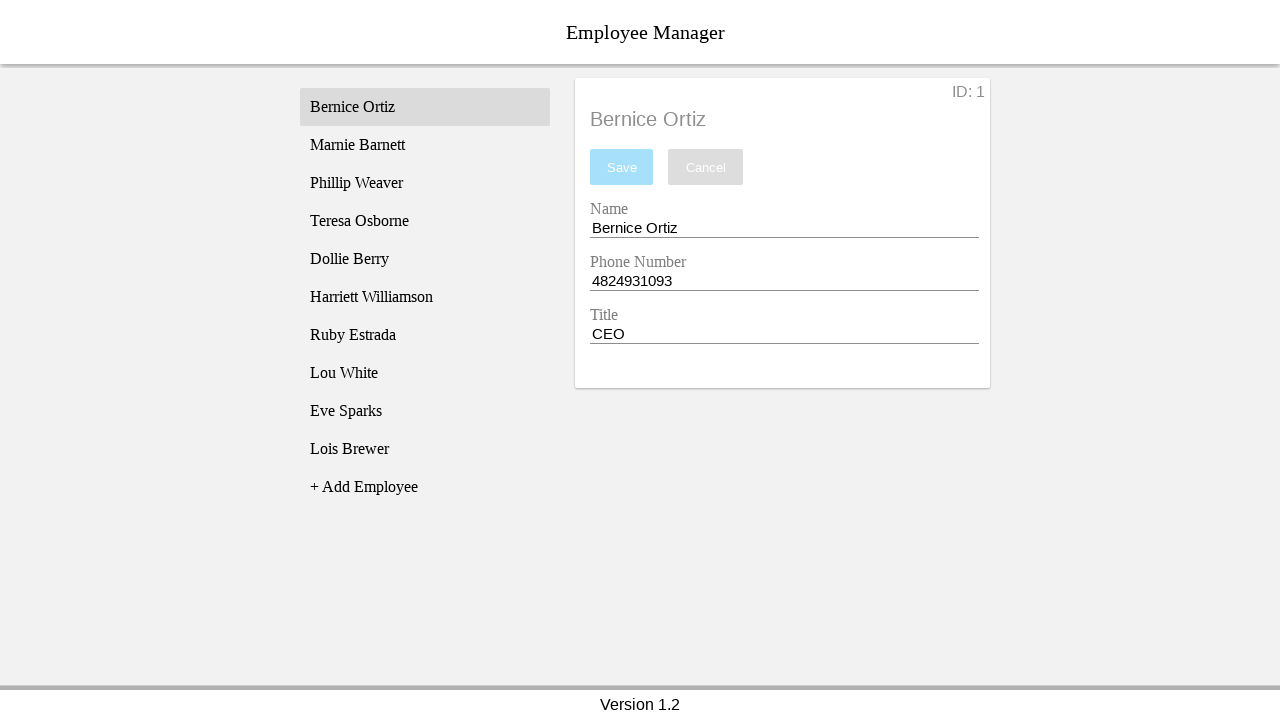

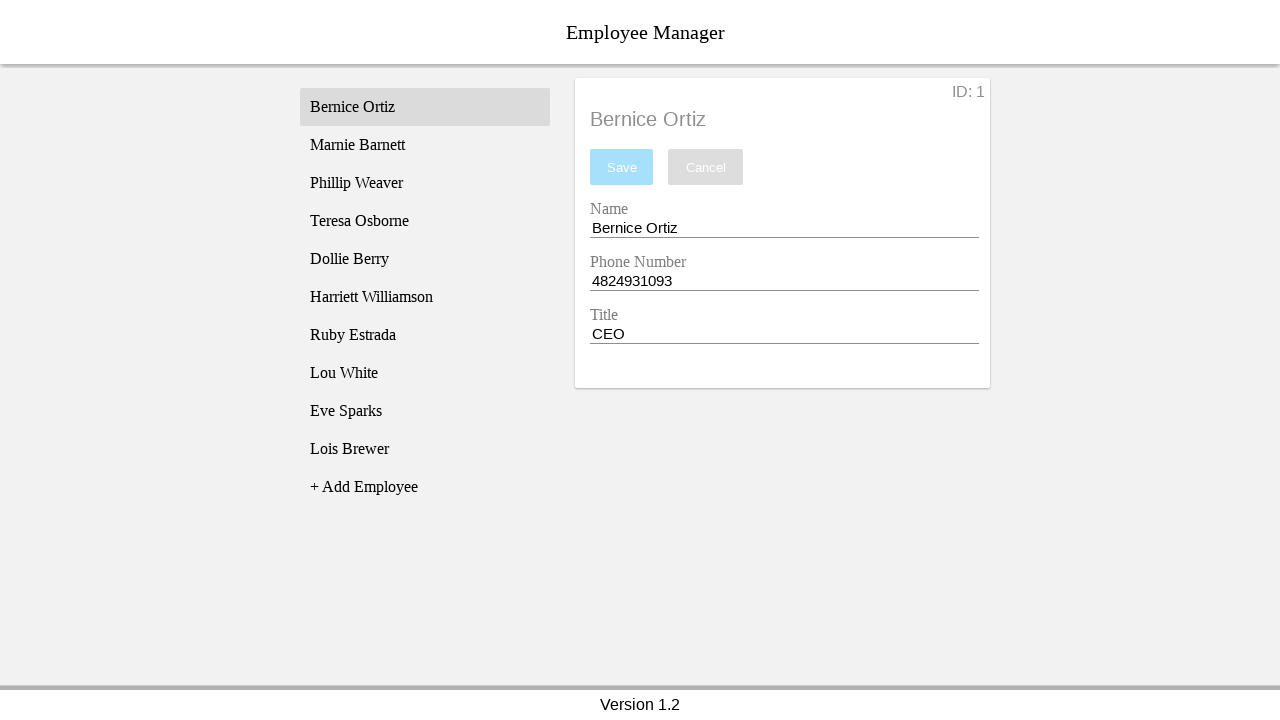